Tests file download functionality by navigating to a download page and clicking on a file link to initiate the download.

Starting URL: https://the-internet.herokuapp.com/download

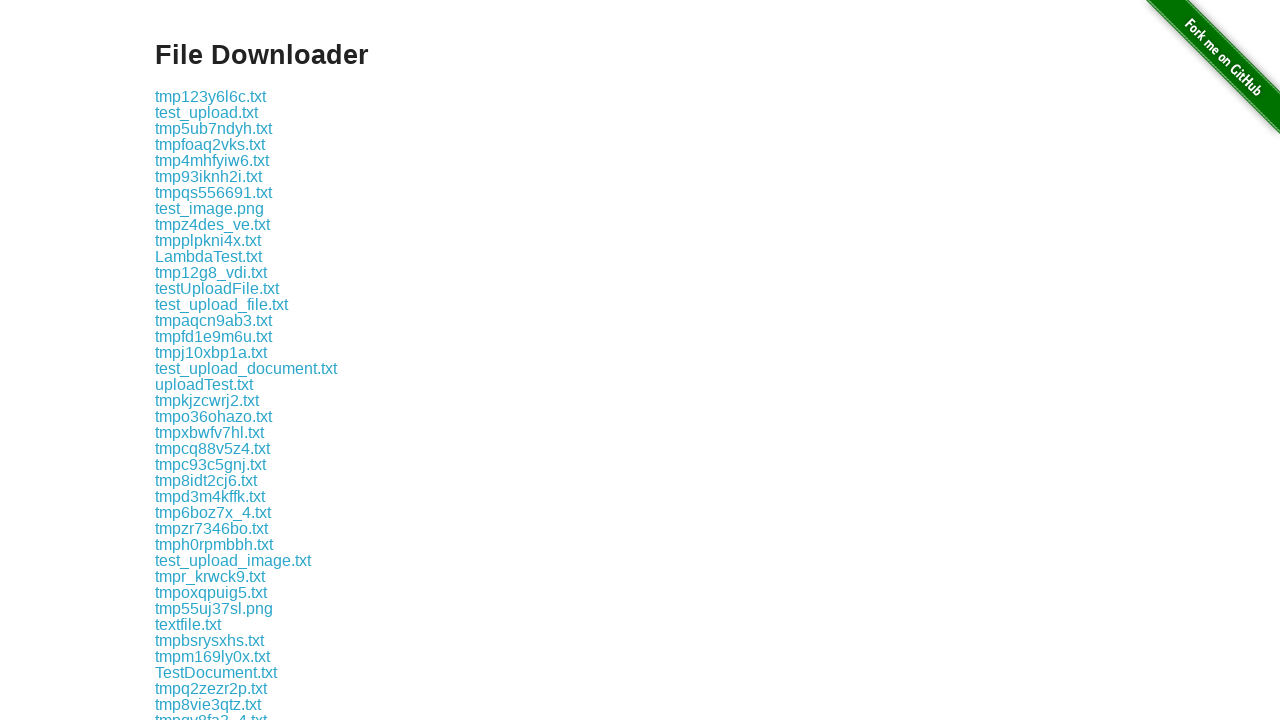

Navigated to download page
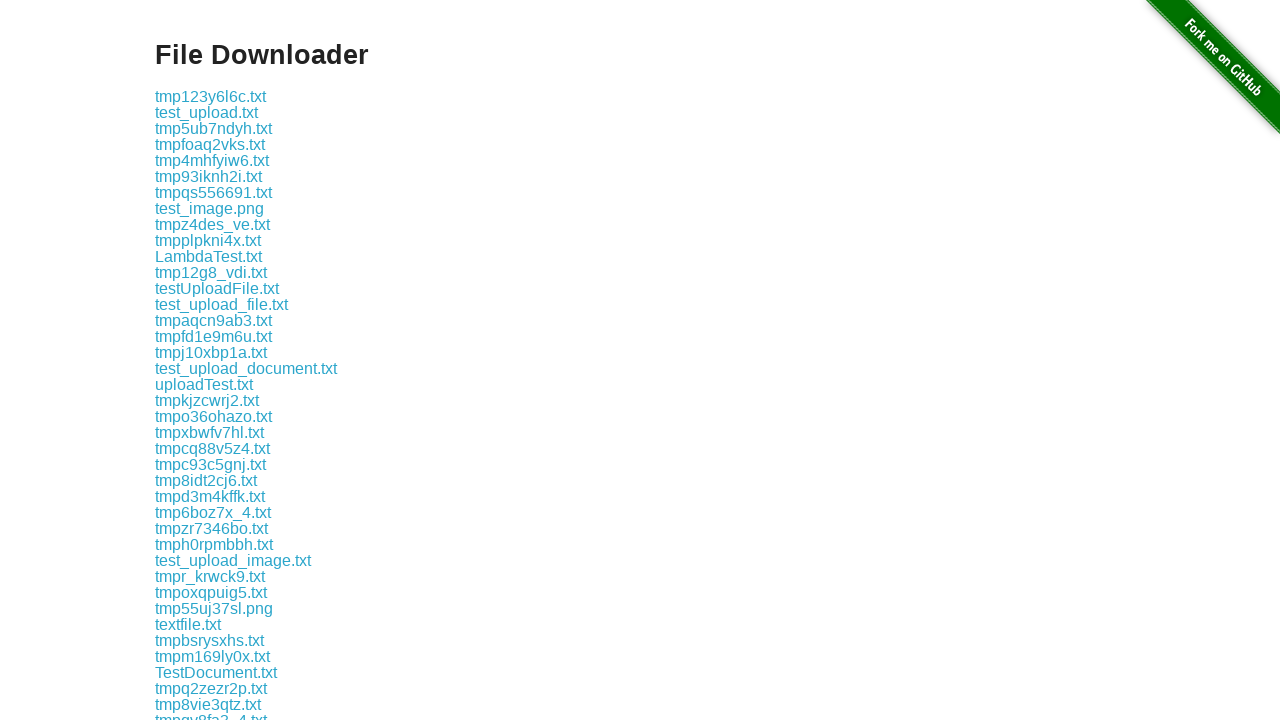

Clicked on LambdaTest.txt link to initiate download at (208, 256) on a:text('LambdaTest.txt')
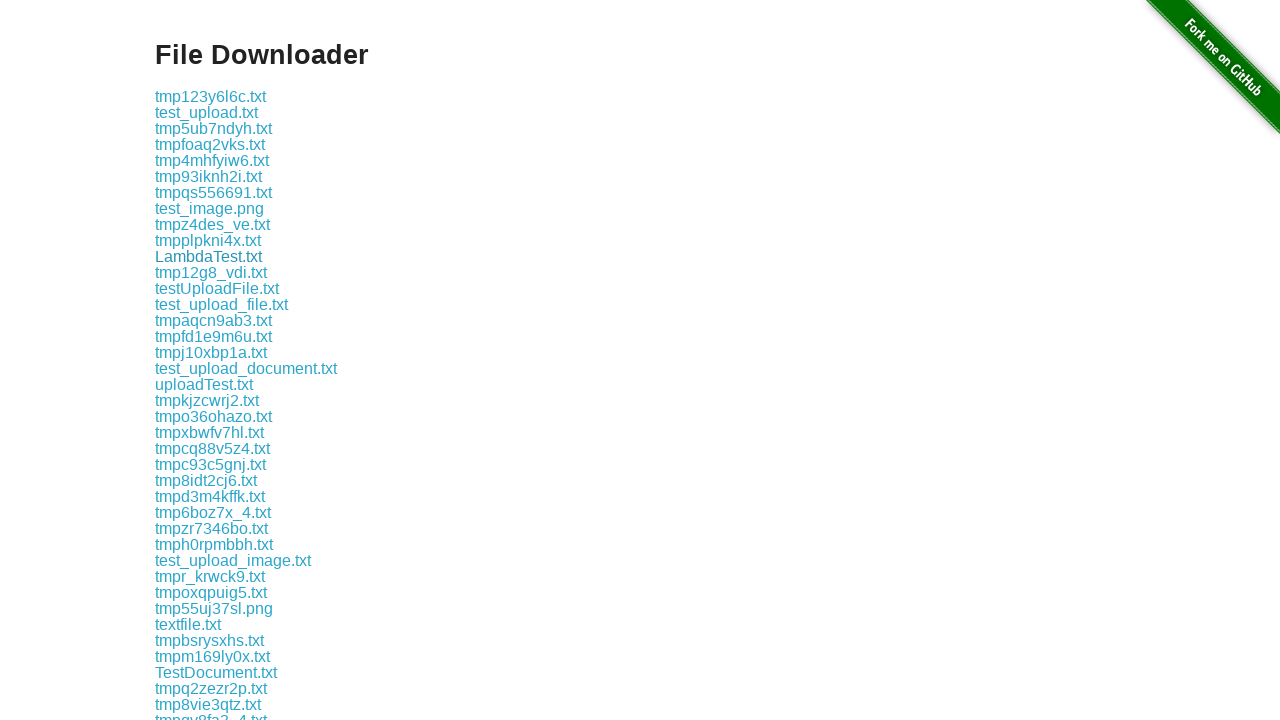

Waited 3 seconds for download to complete
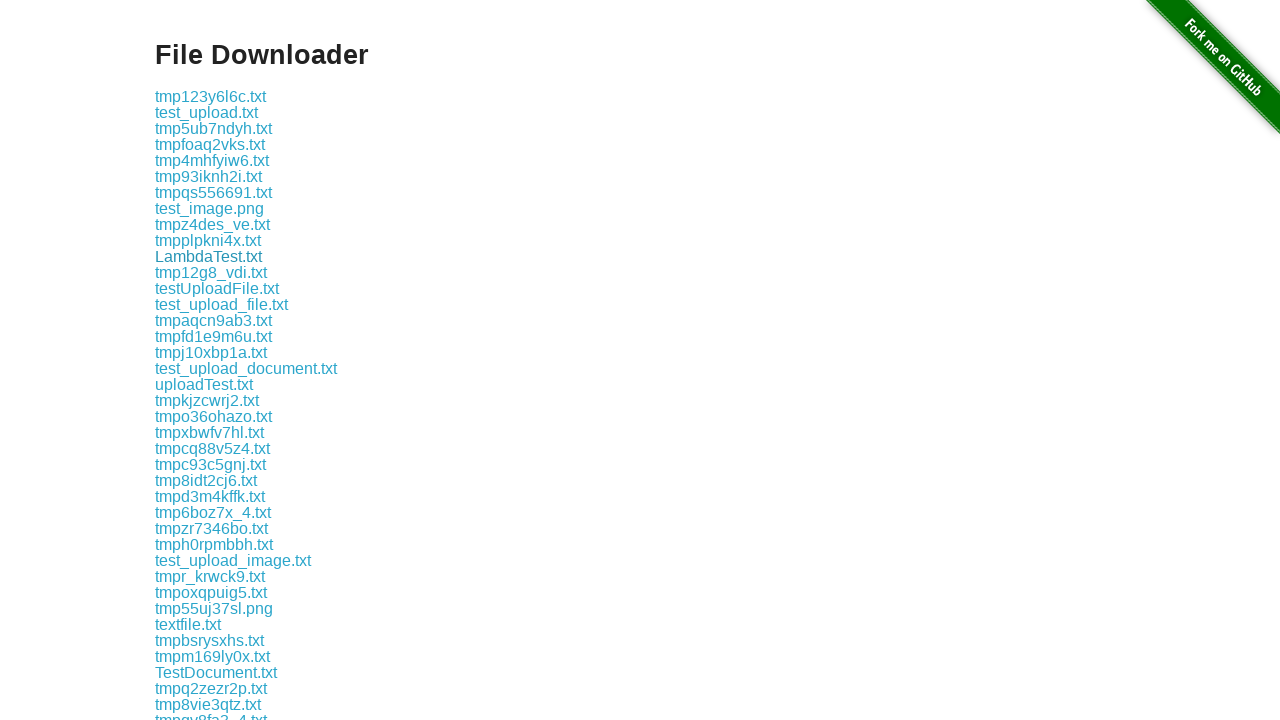

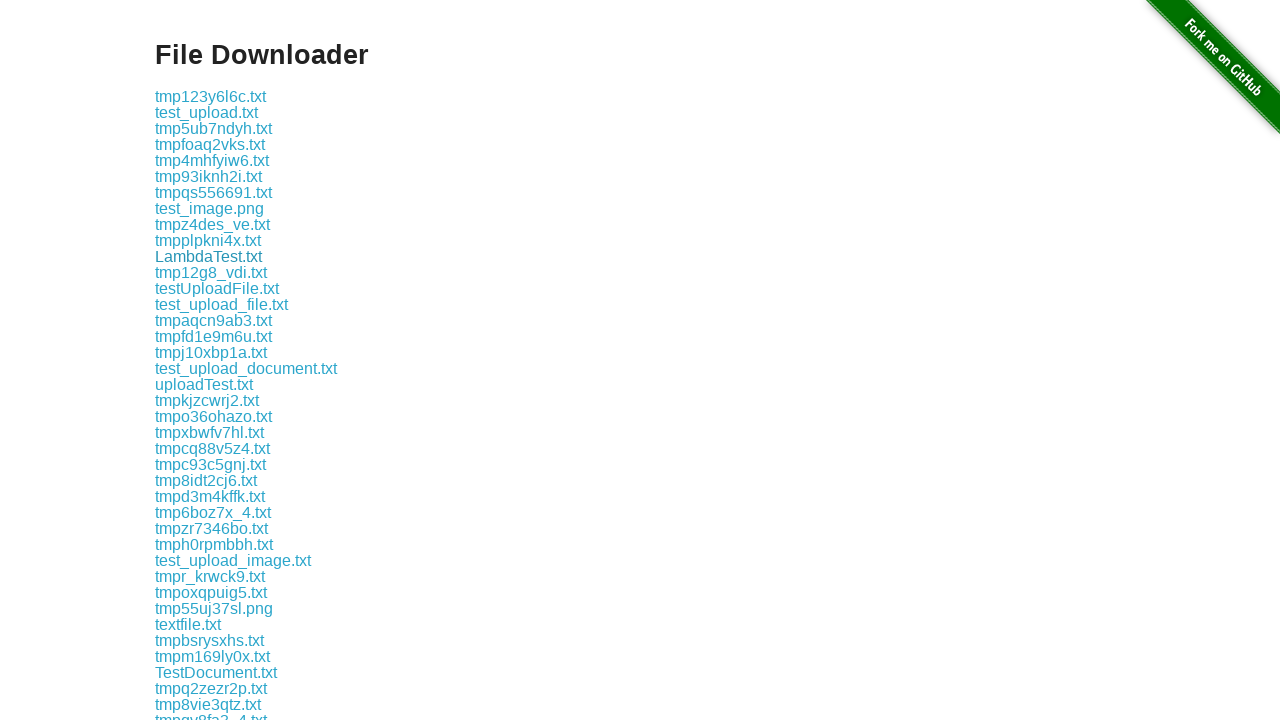